Tests dropdown selection functionality by selecting an option from a select menu and verifying the selection

Starting URL: https://demoqa.com/select-menu

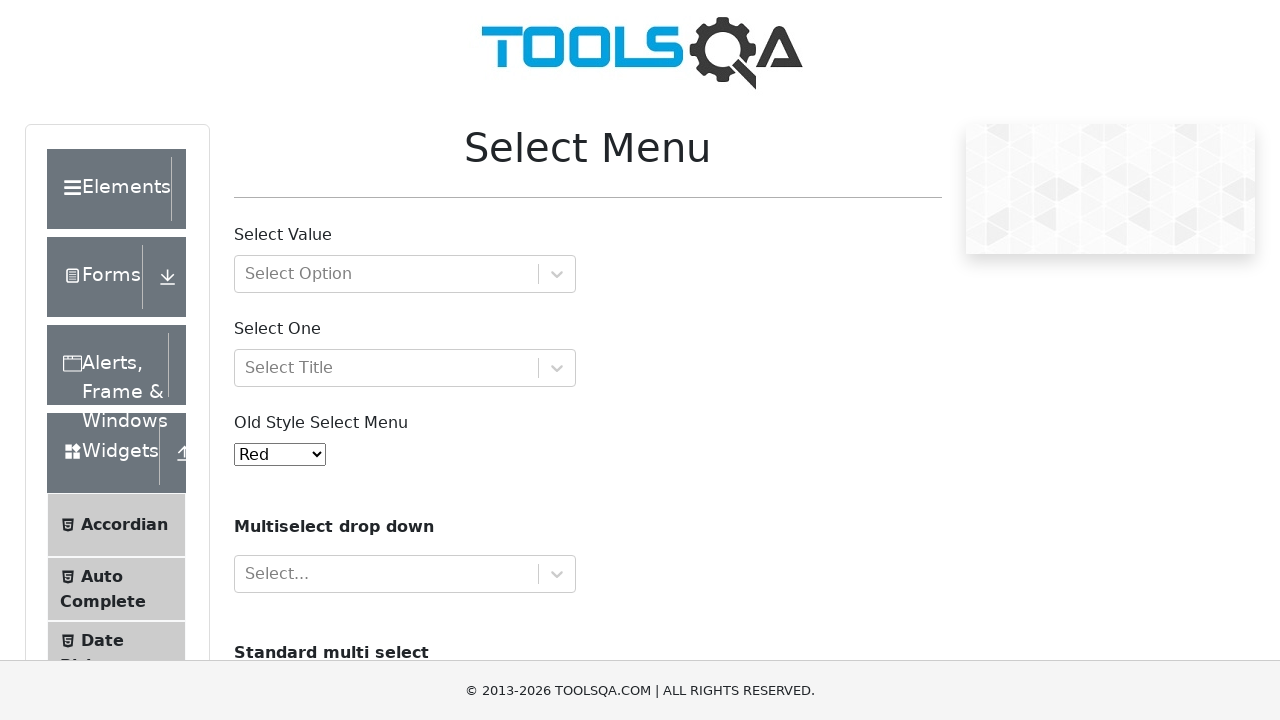

Located select dropdown element with id 'oldSelectMenu'
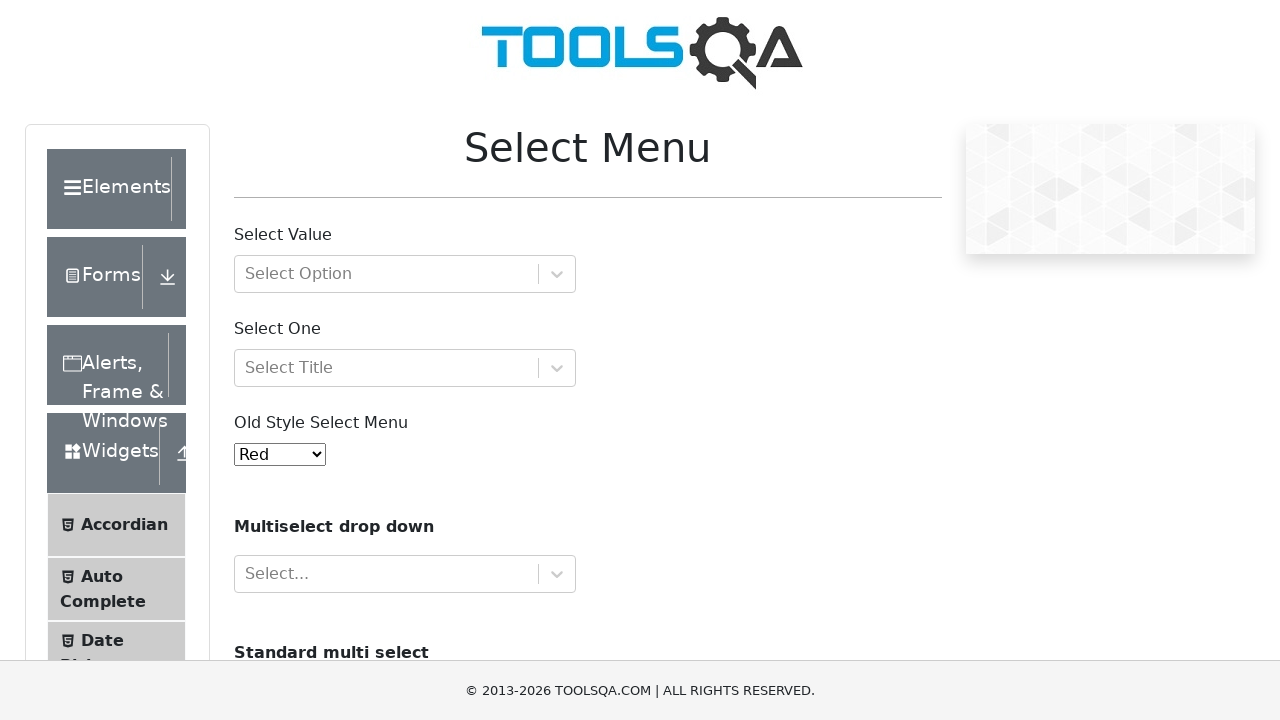

Selected the 4th option (index 3) from the dropdown menu on select#oldSelectMenu
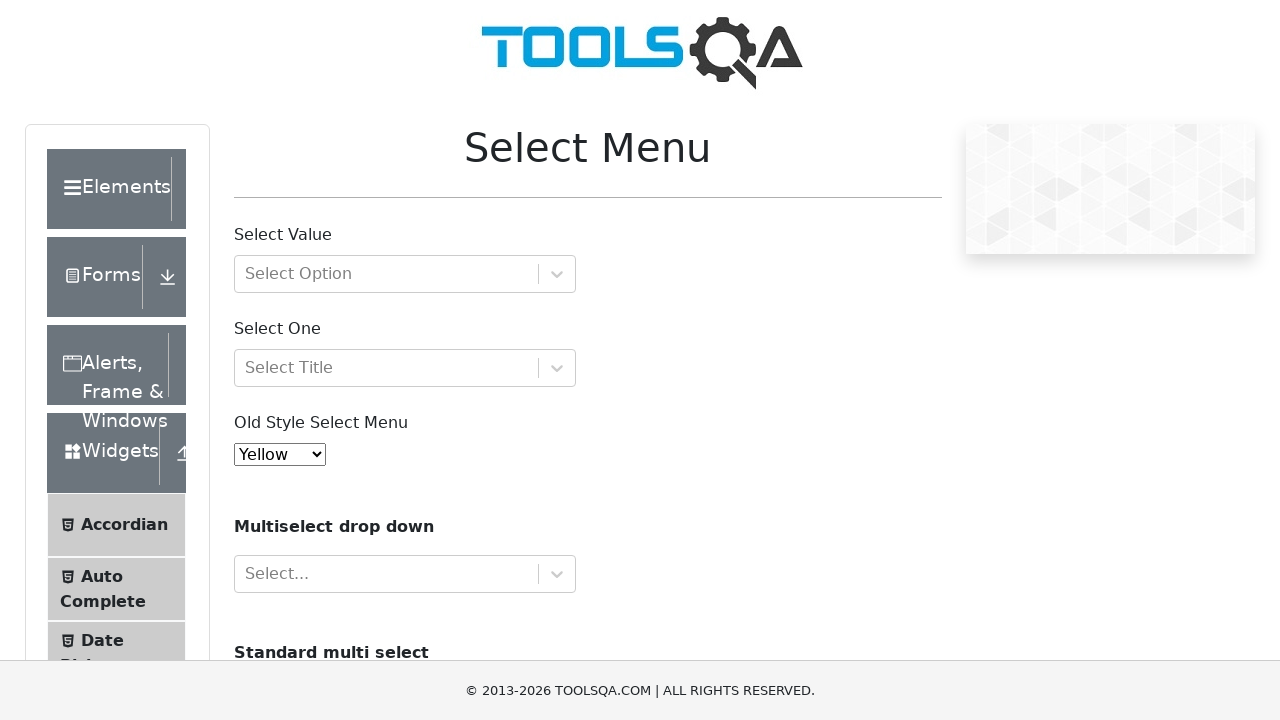

Located the 4th option element to verify selection
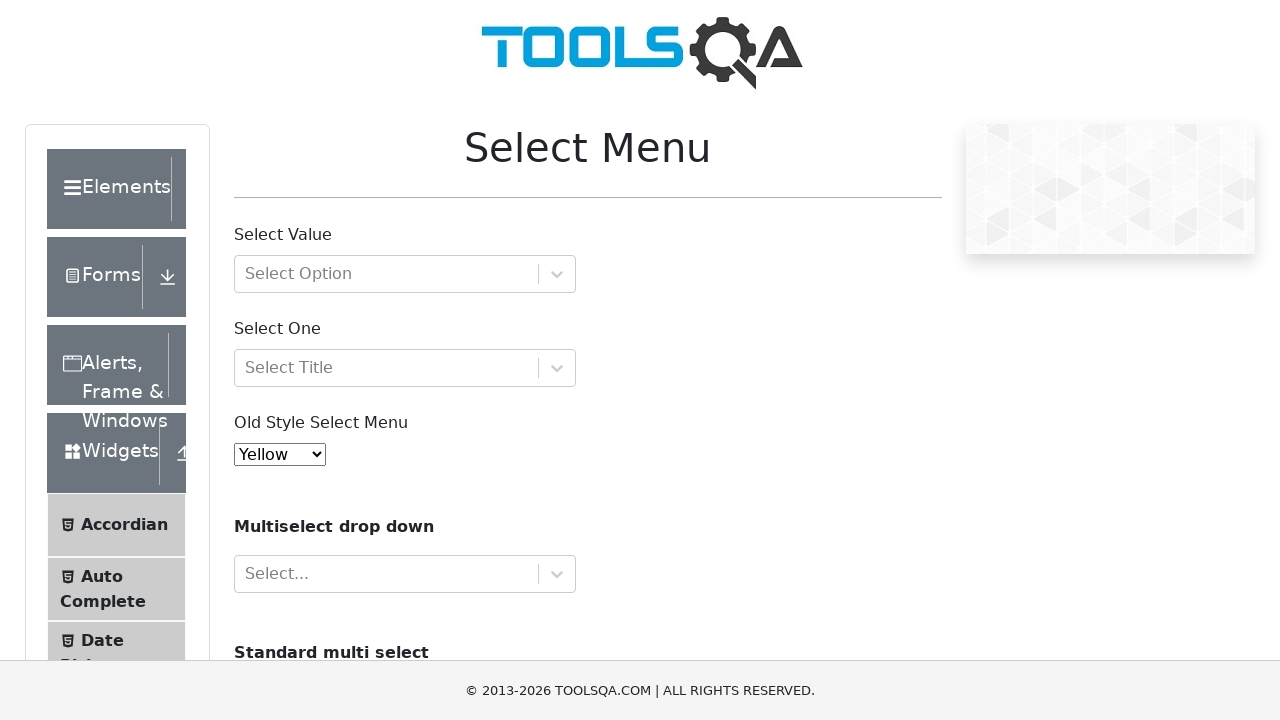

Retrieved and printed text content of selected option
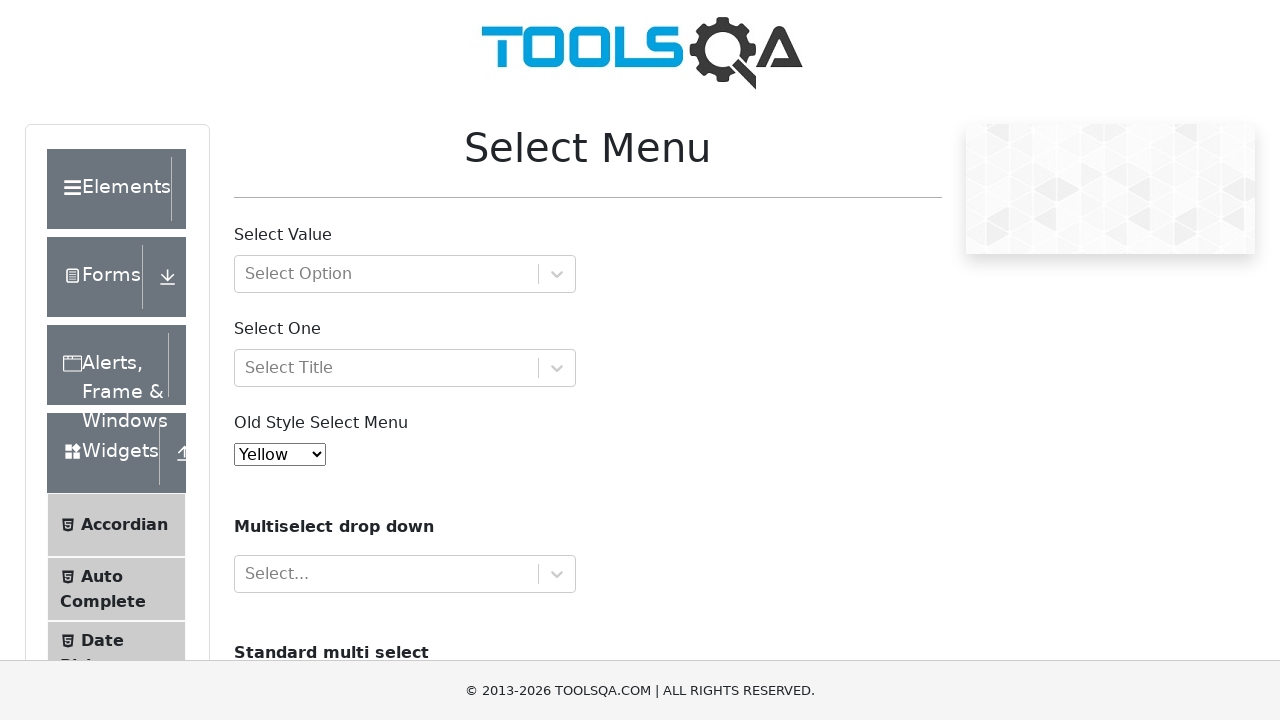

Located the 3rd option element
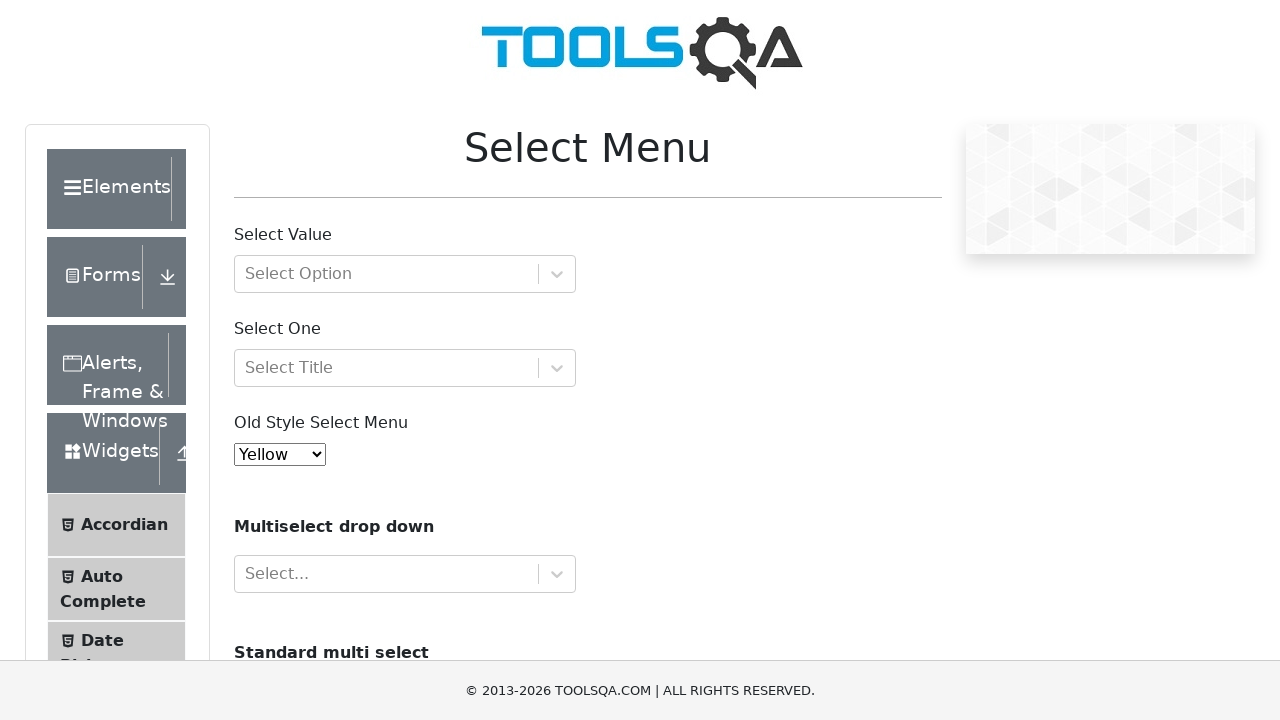

Retrieved and printed value attribute of 3rd option
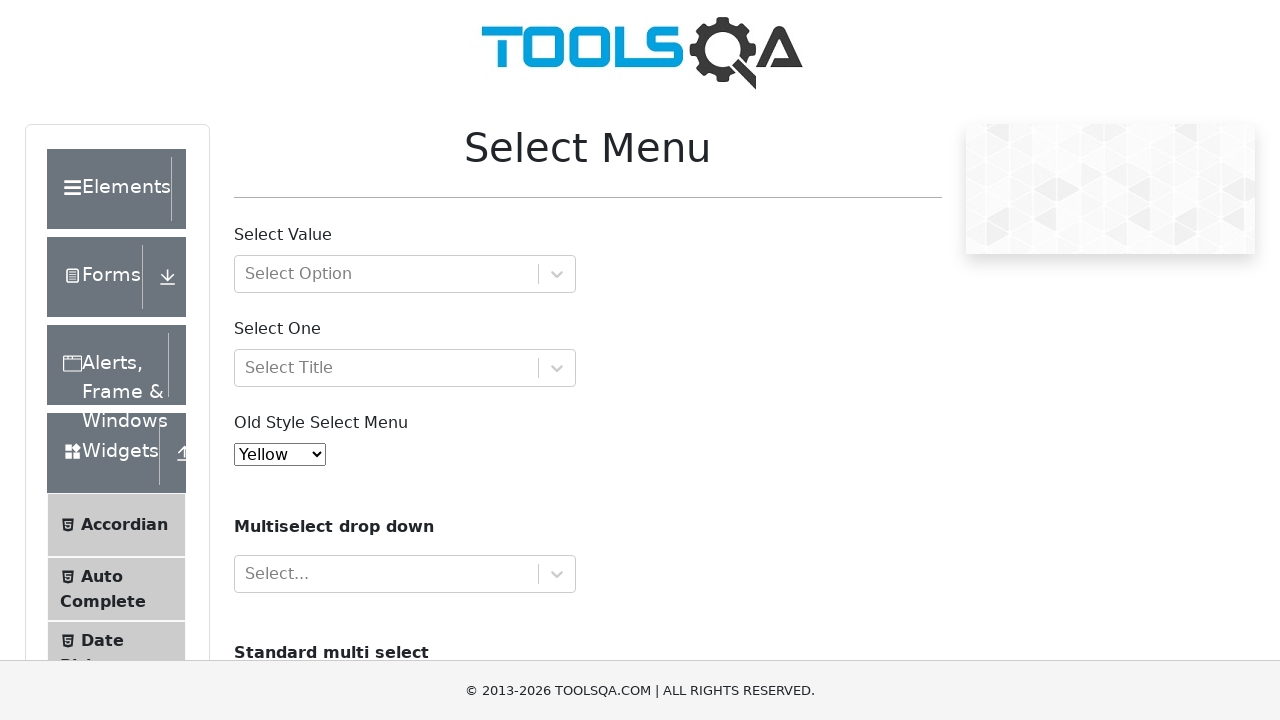

Counted total number of options in dropdown menu
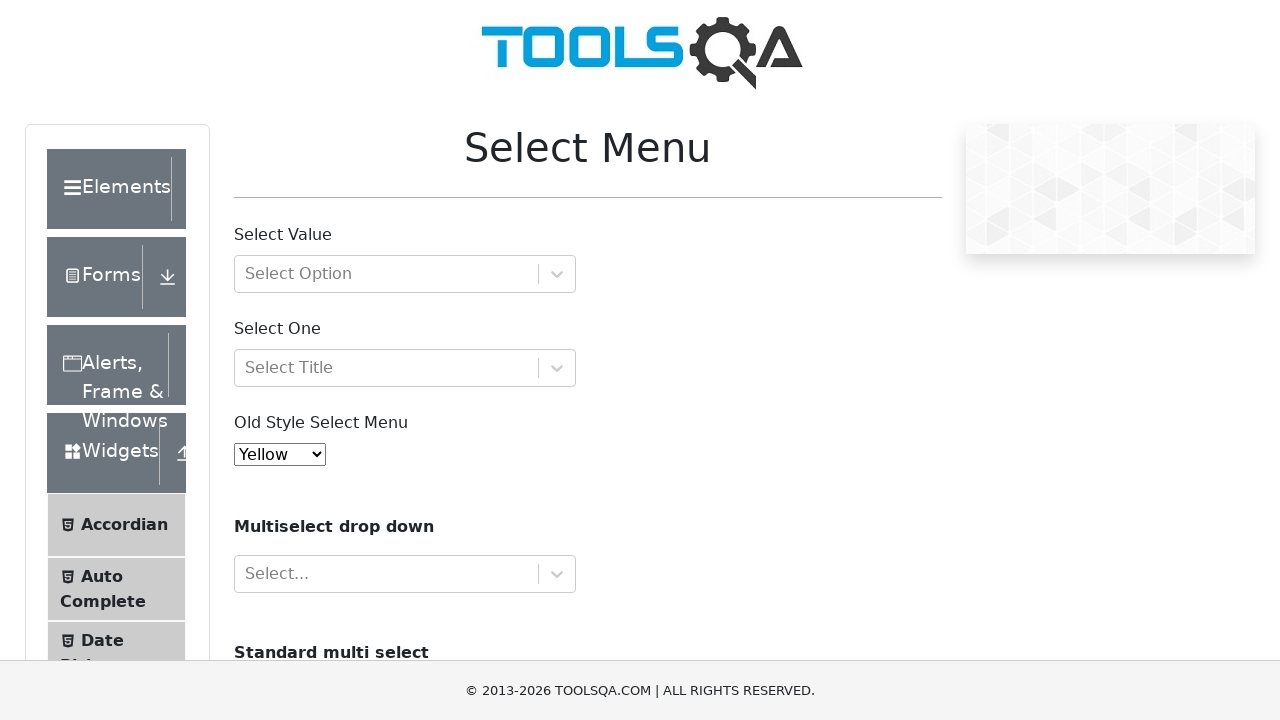

Printed total options count
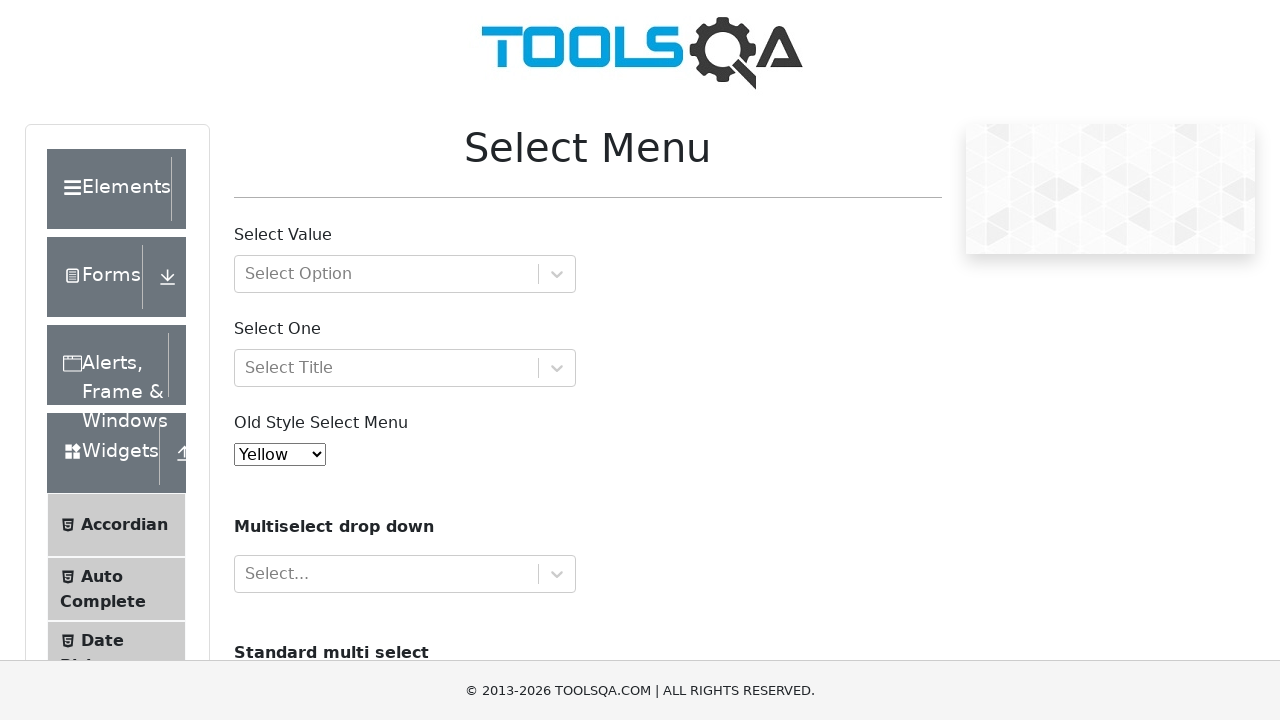

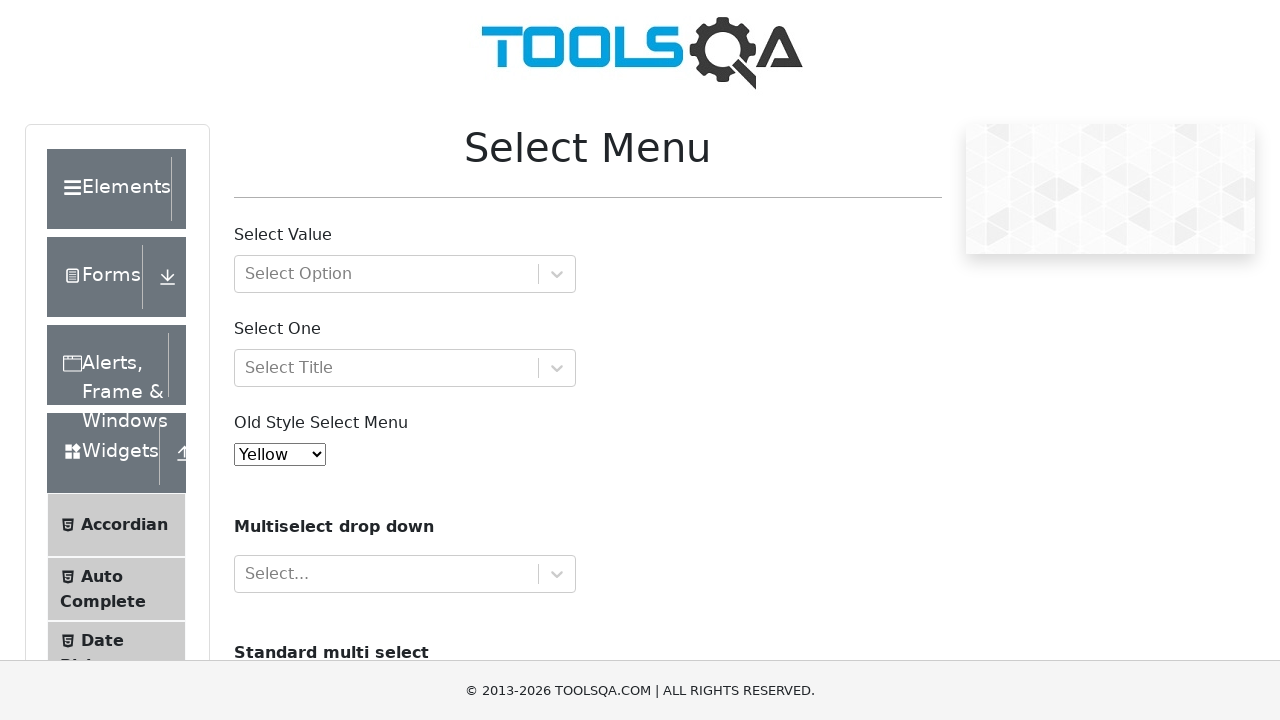